Navigates to Meesho homepage

Starting URL: https://www.meesho.com/

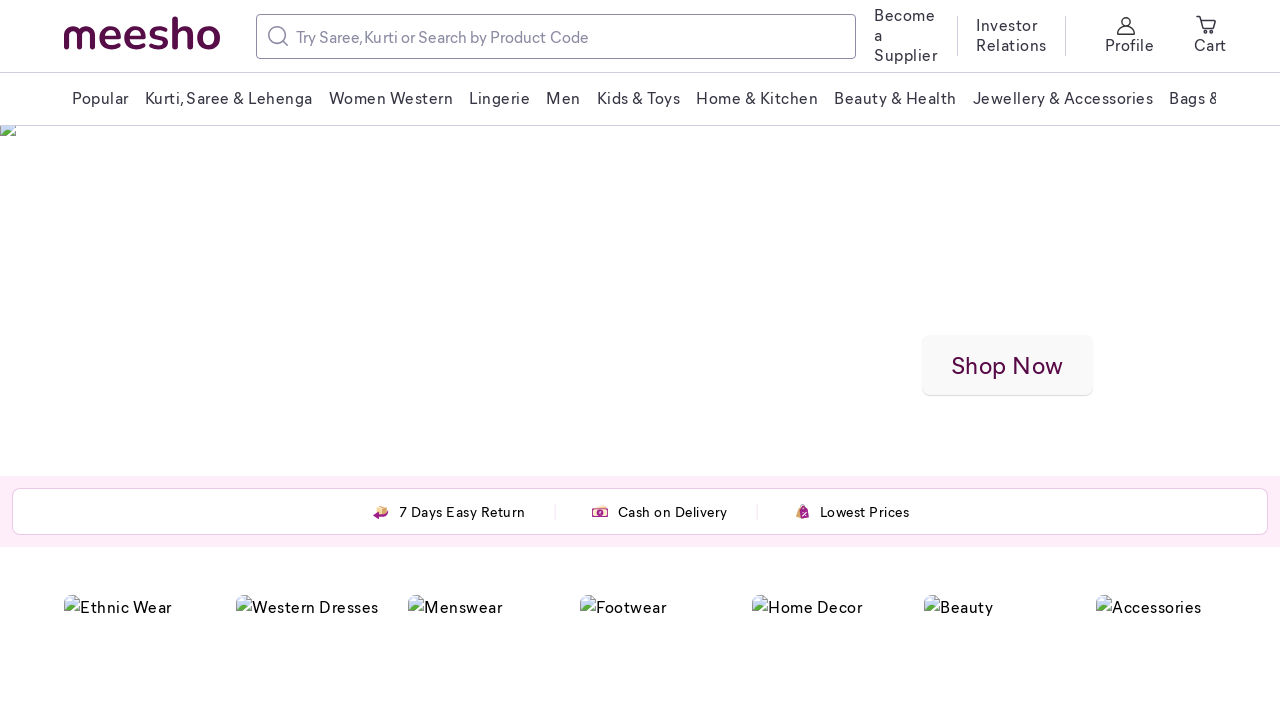

Navigated to Meesho homepage
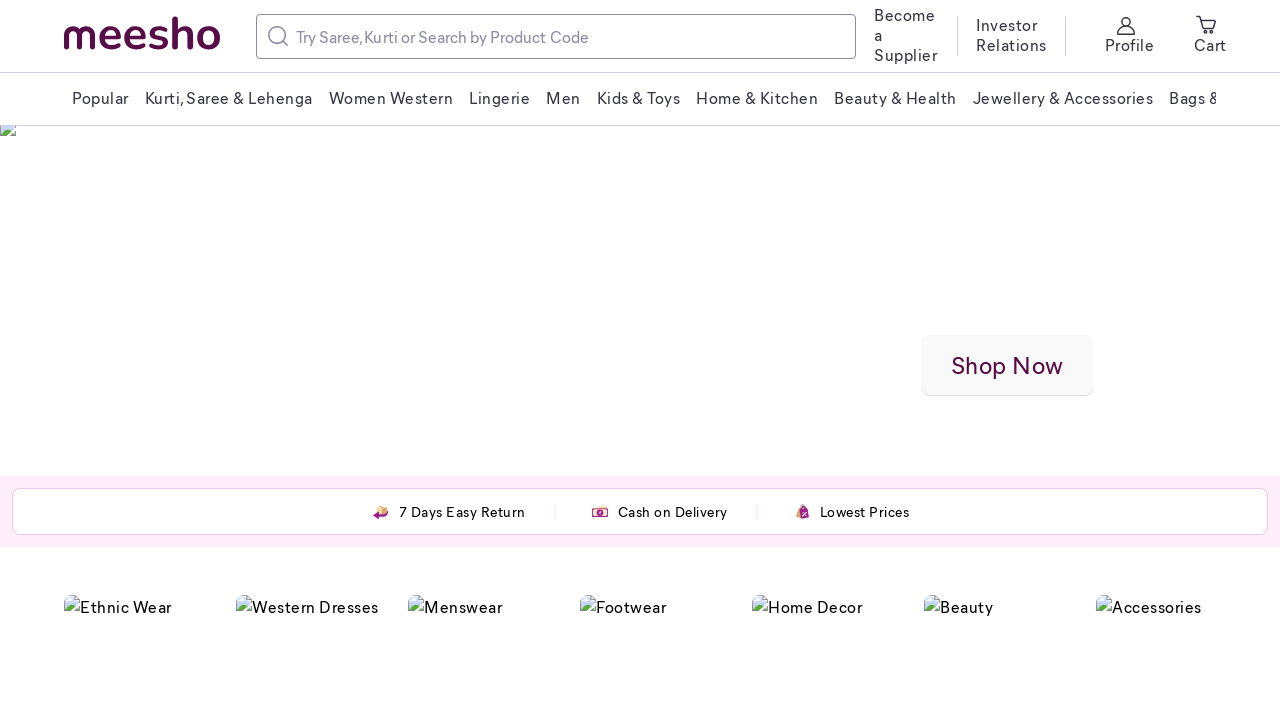

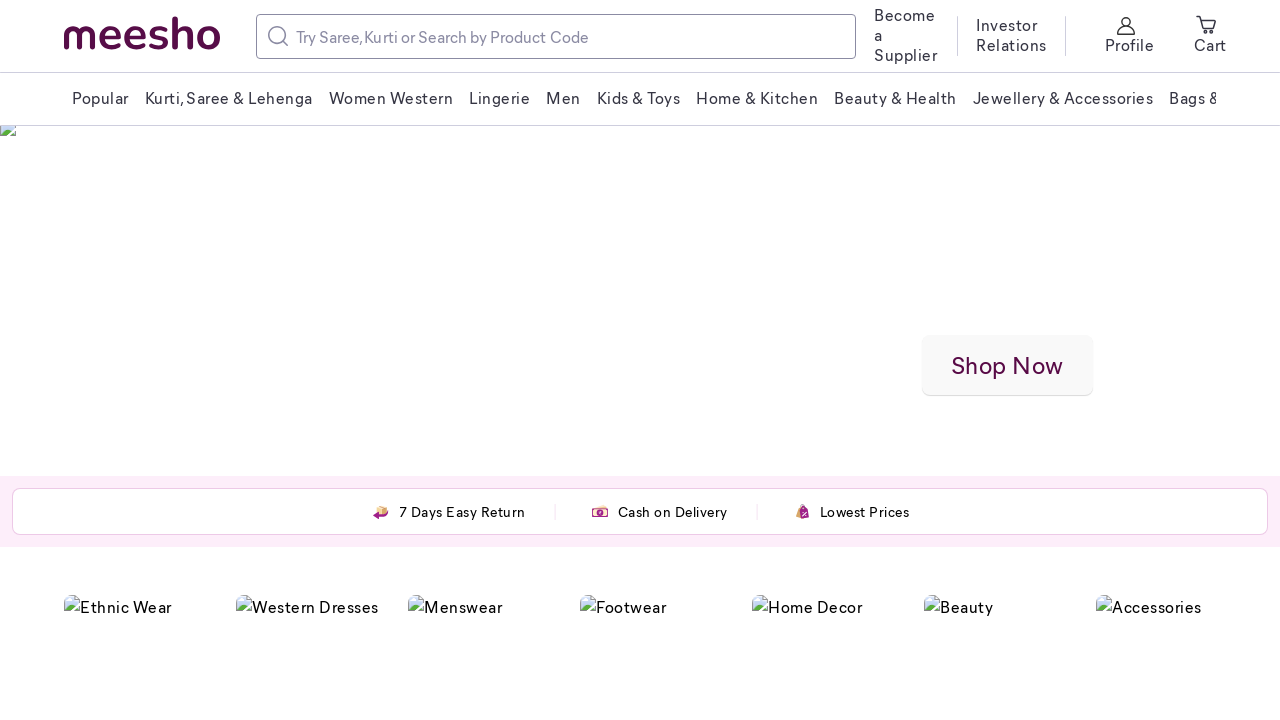